Tests the Rent-A-Cat page by clicking the link and verifying Rent and Return buttons are present

Starting URL: https://cs1632.appspot.com/

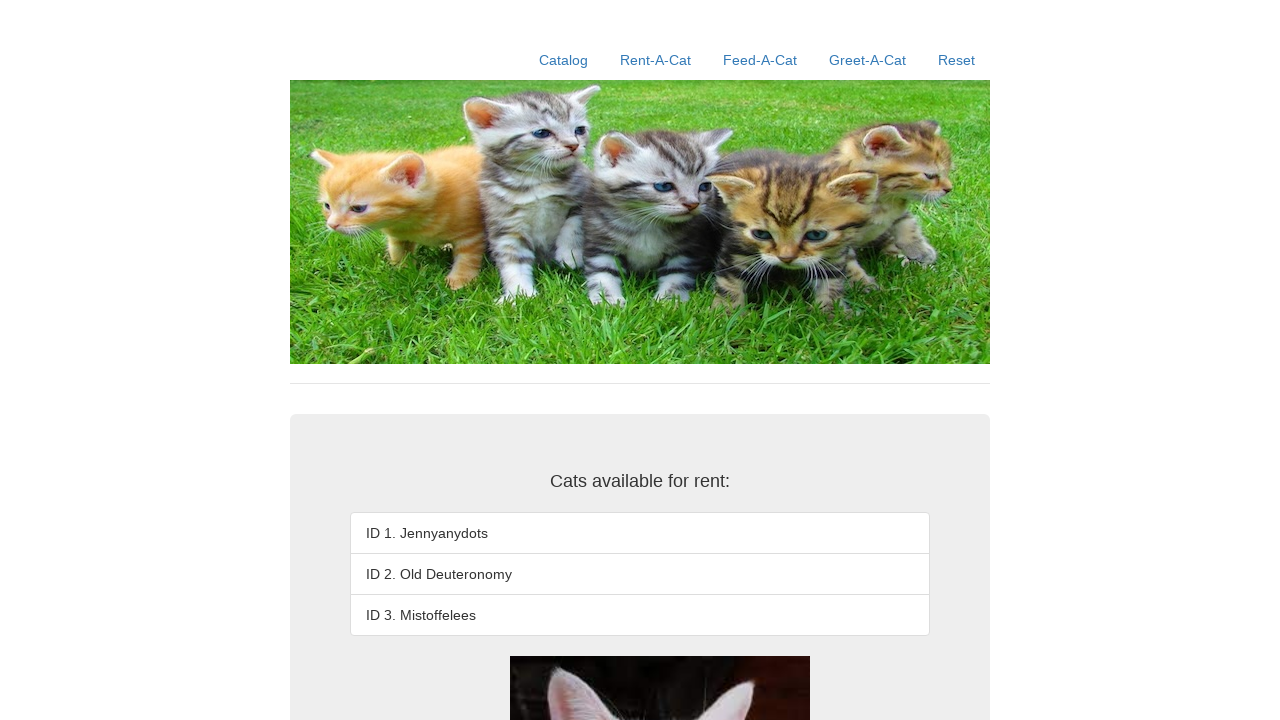

Set test state cookies
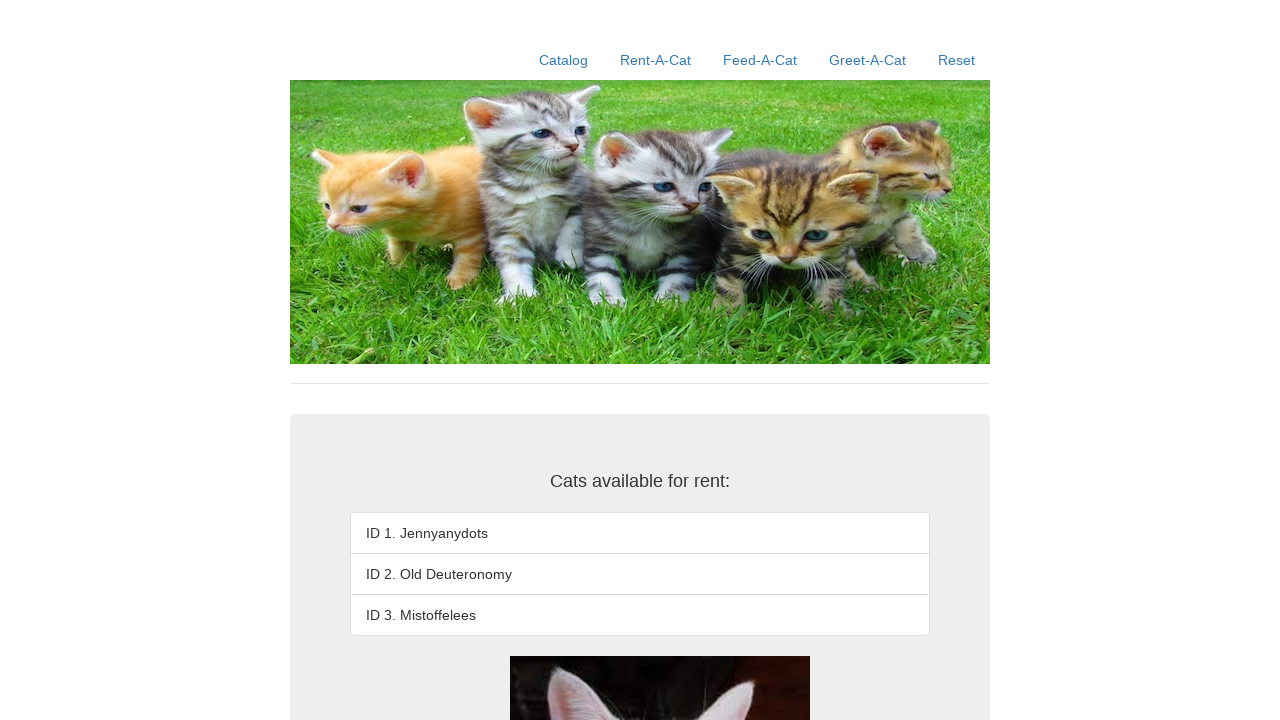

Reloaded page with cookies
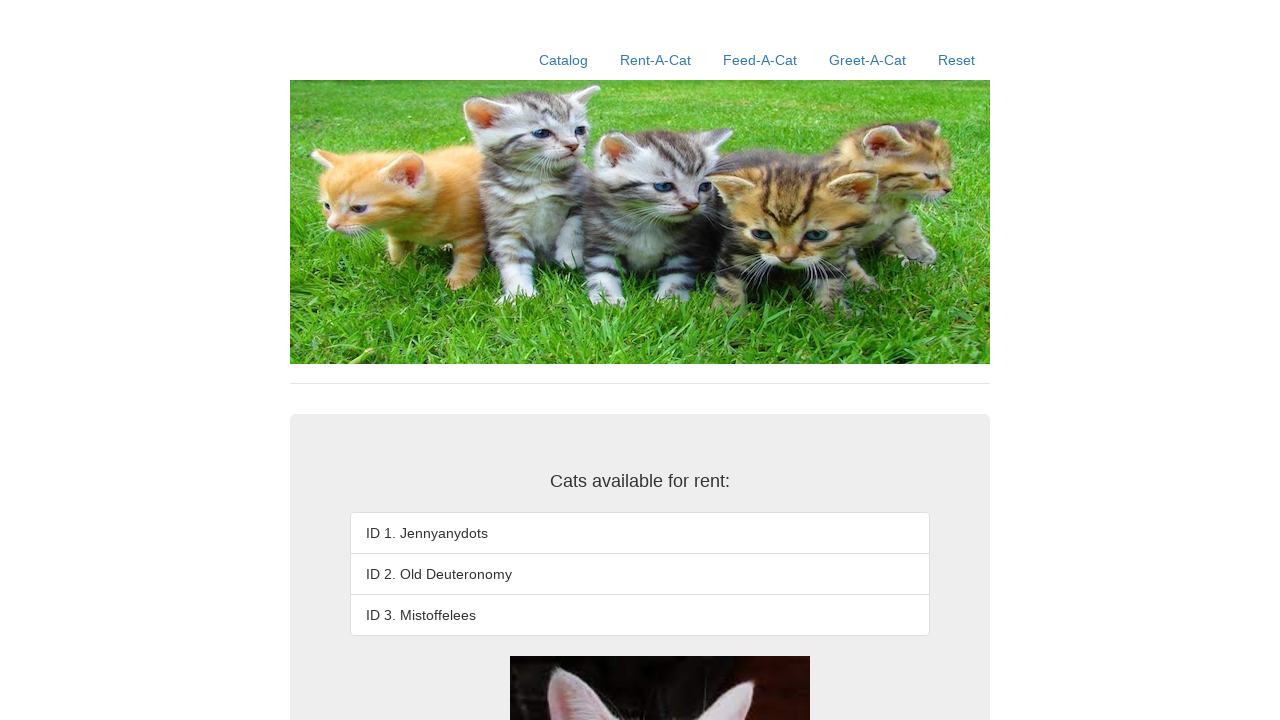

Clicked Rent-A-Cat link at (656, 60) on xpath=//a[contains(.,'Rent-A-Cat')]
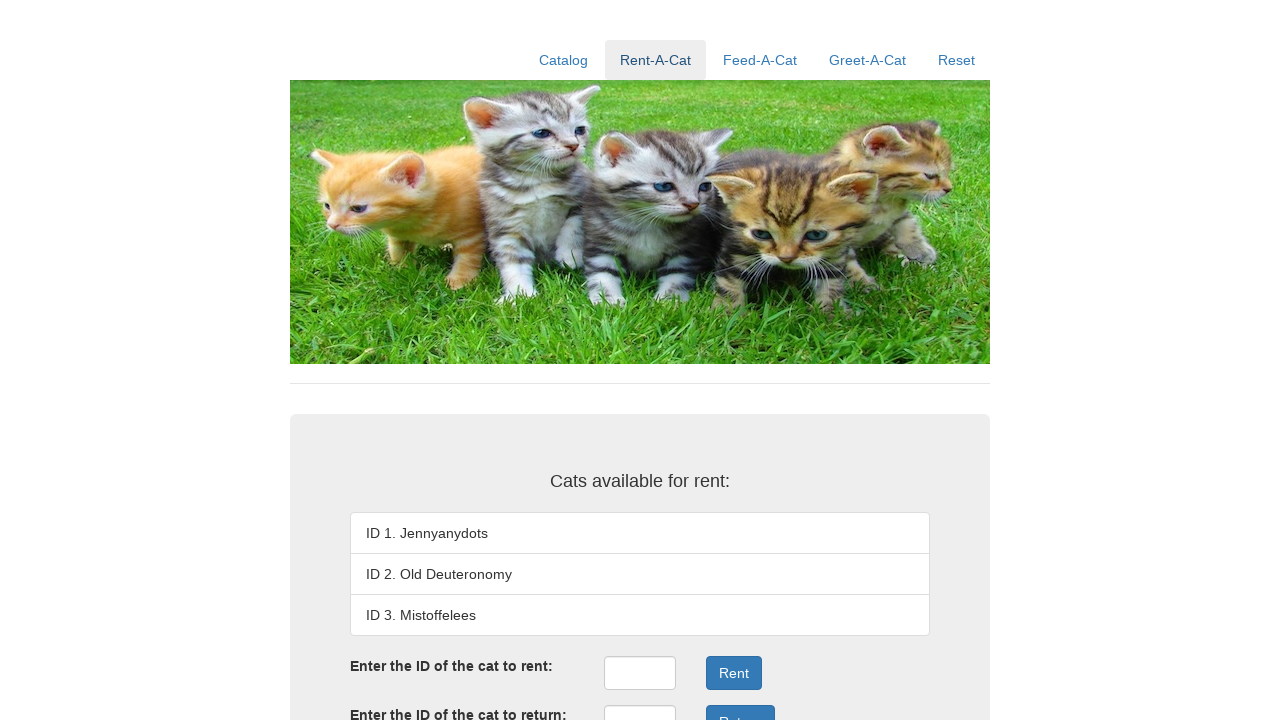

Rent button is present on Rent-A-Cat page
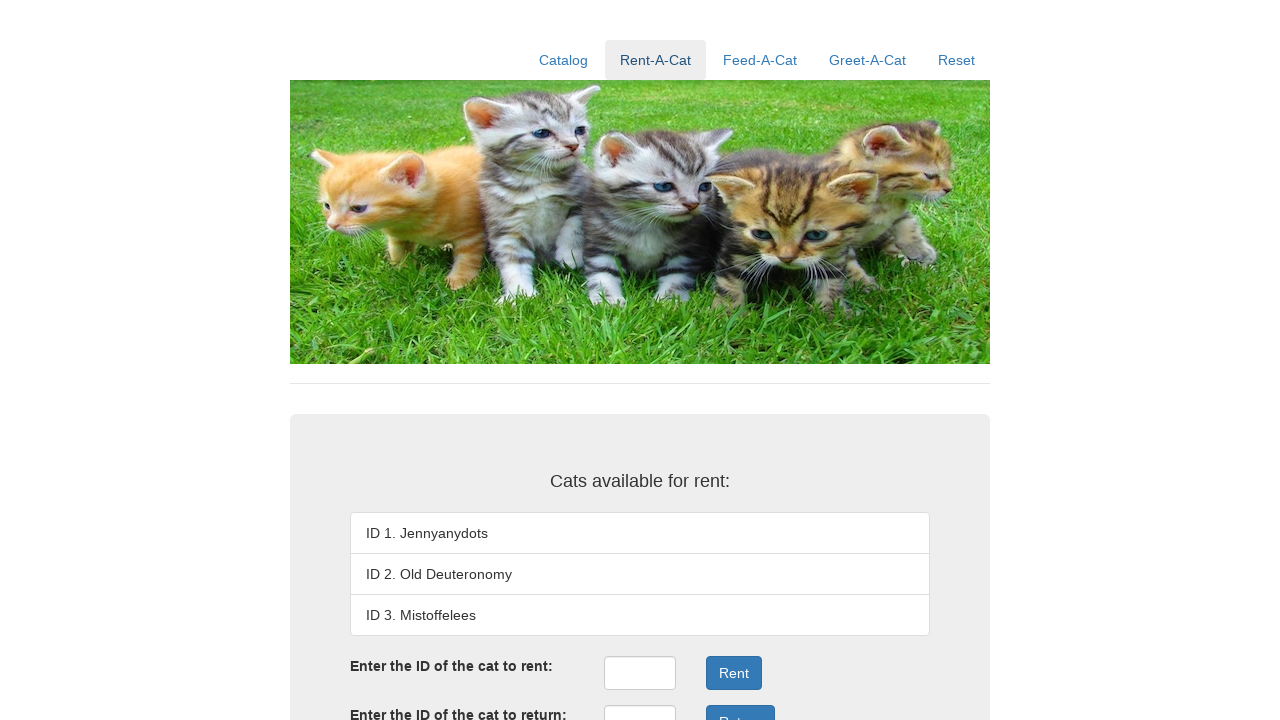

Return button is present on Rent-A-Cat page
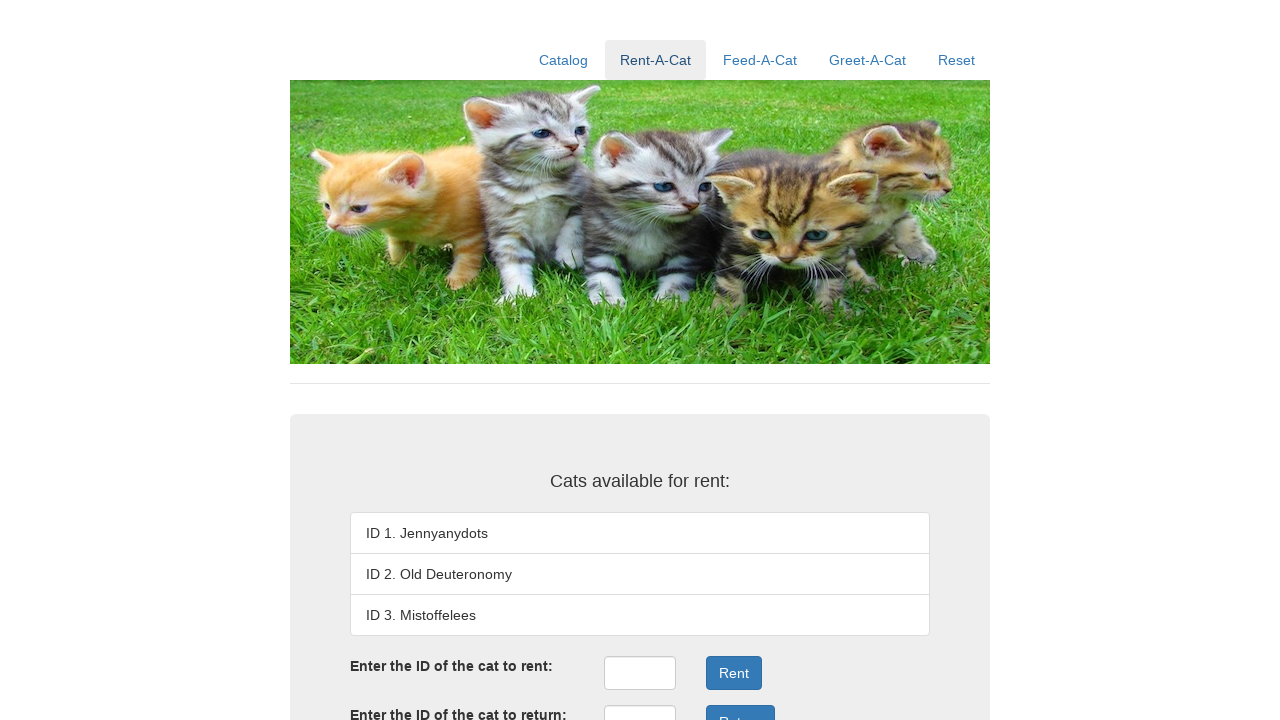

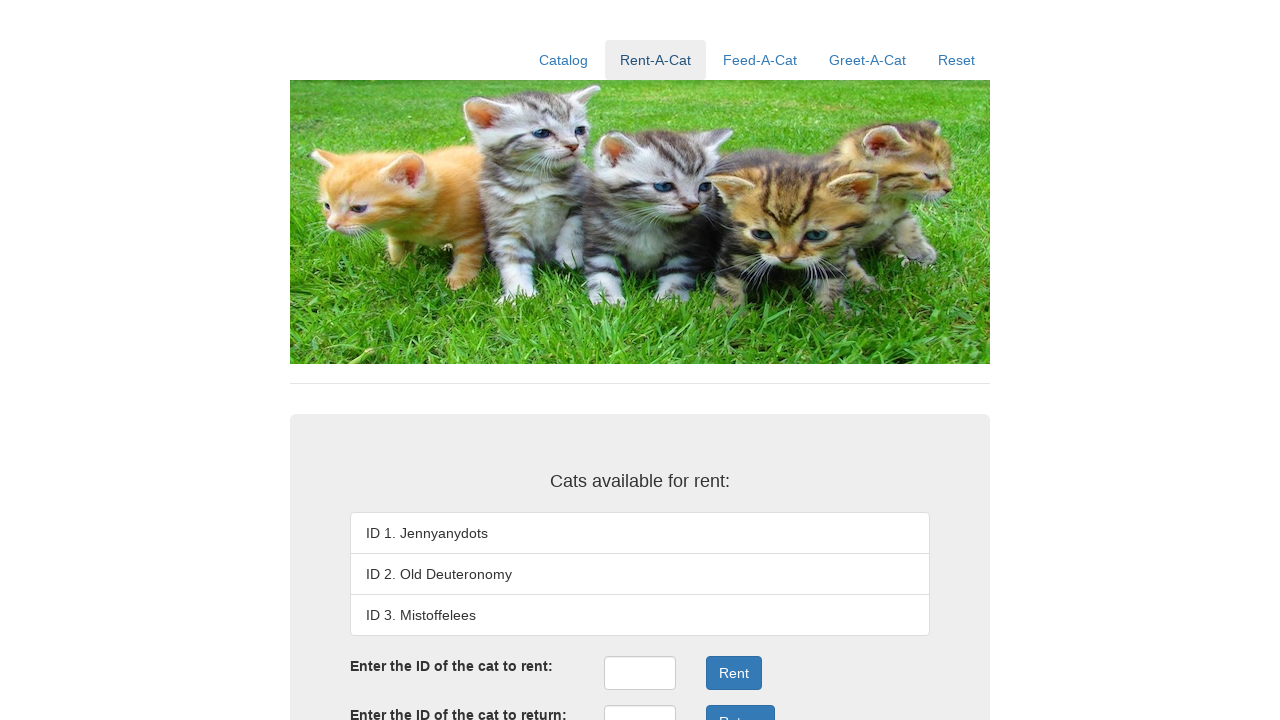